Tests a form submission that requires extracting an attribute value, calculating a mathematical result, and filling various form elements including checkboxes and radio buttons

Starting URL: http://suninjuly.github.io/get_attribute.html

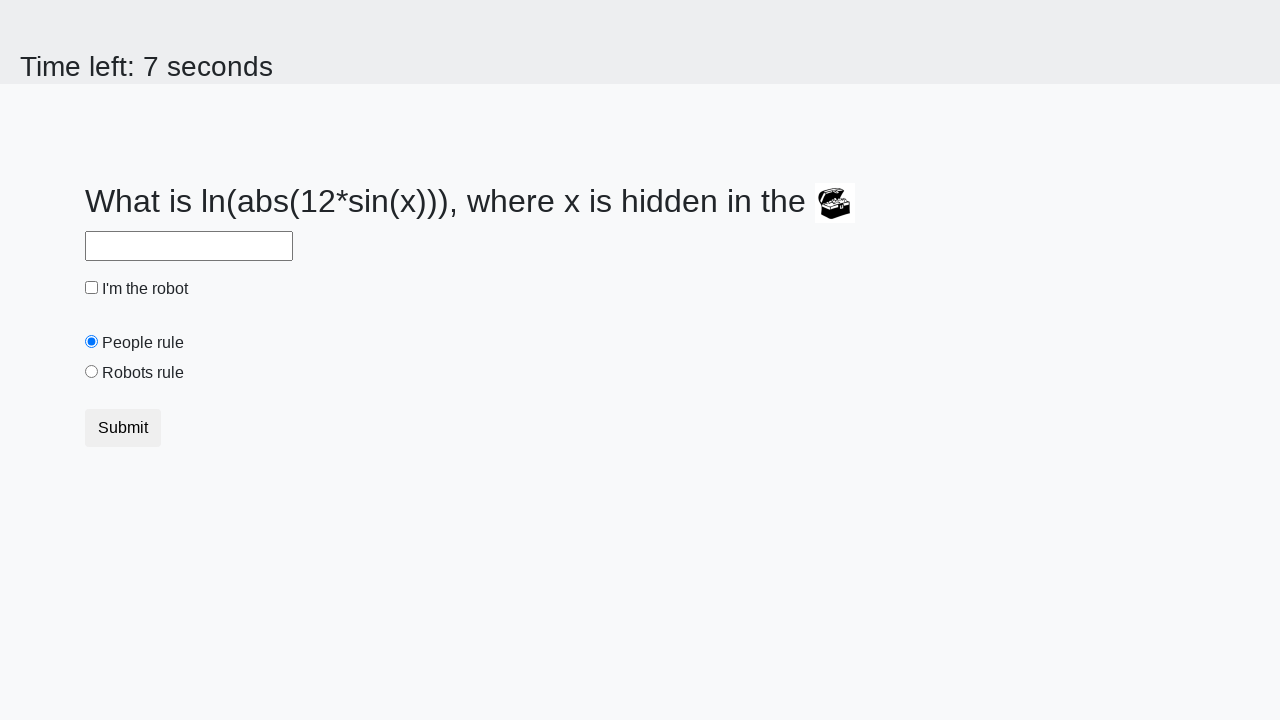

Located treasure element
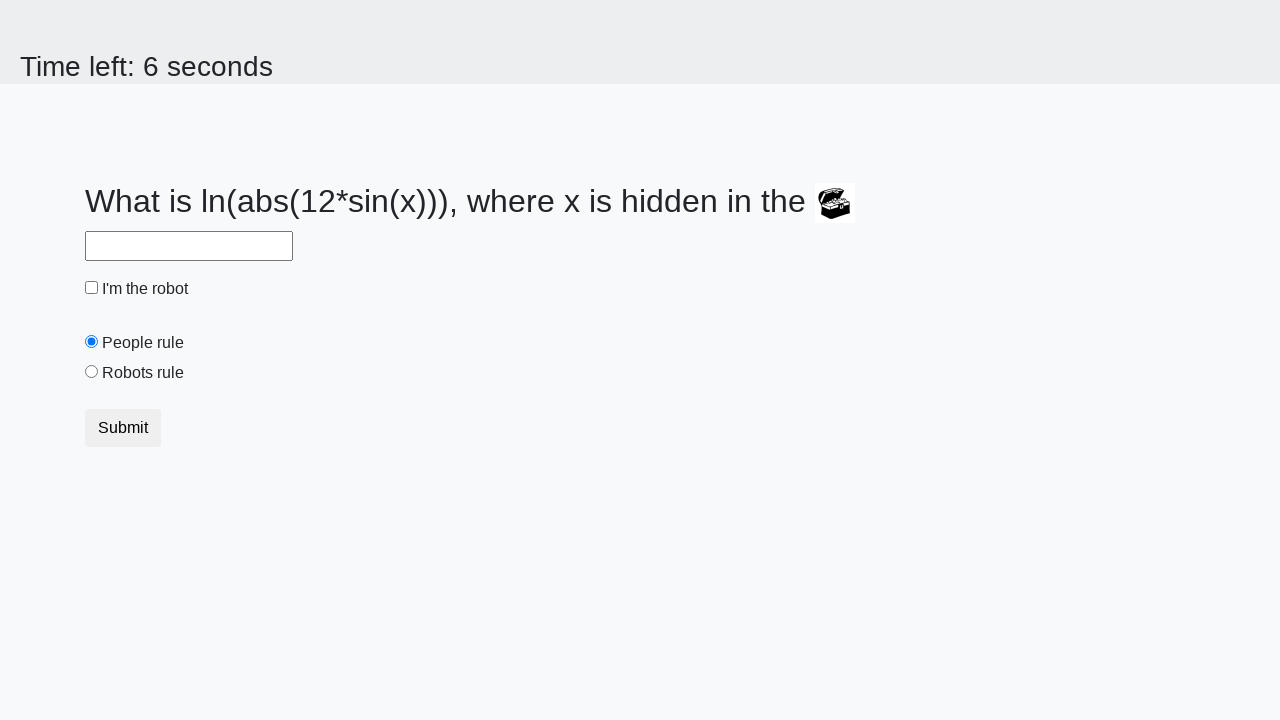

Extracted 'valuex' attribute from treasure element
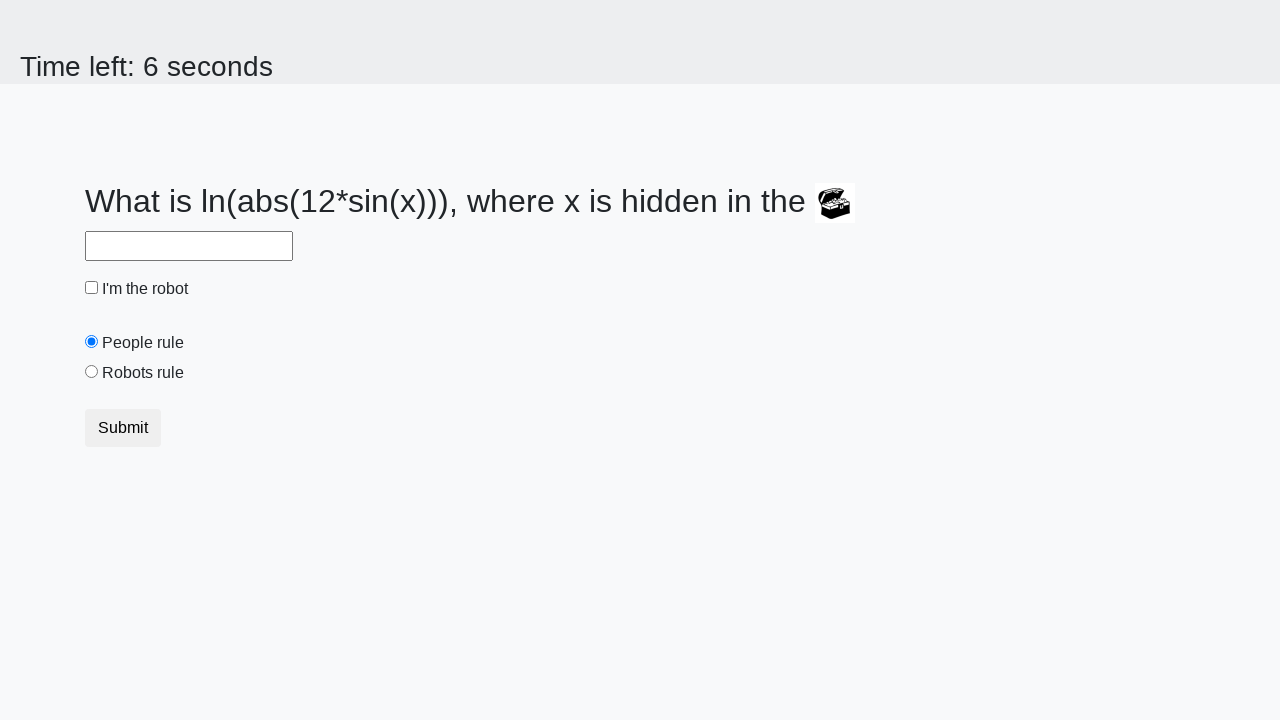

Calculated mathematical result: log(abs(12*sin(408)))
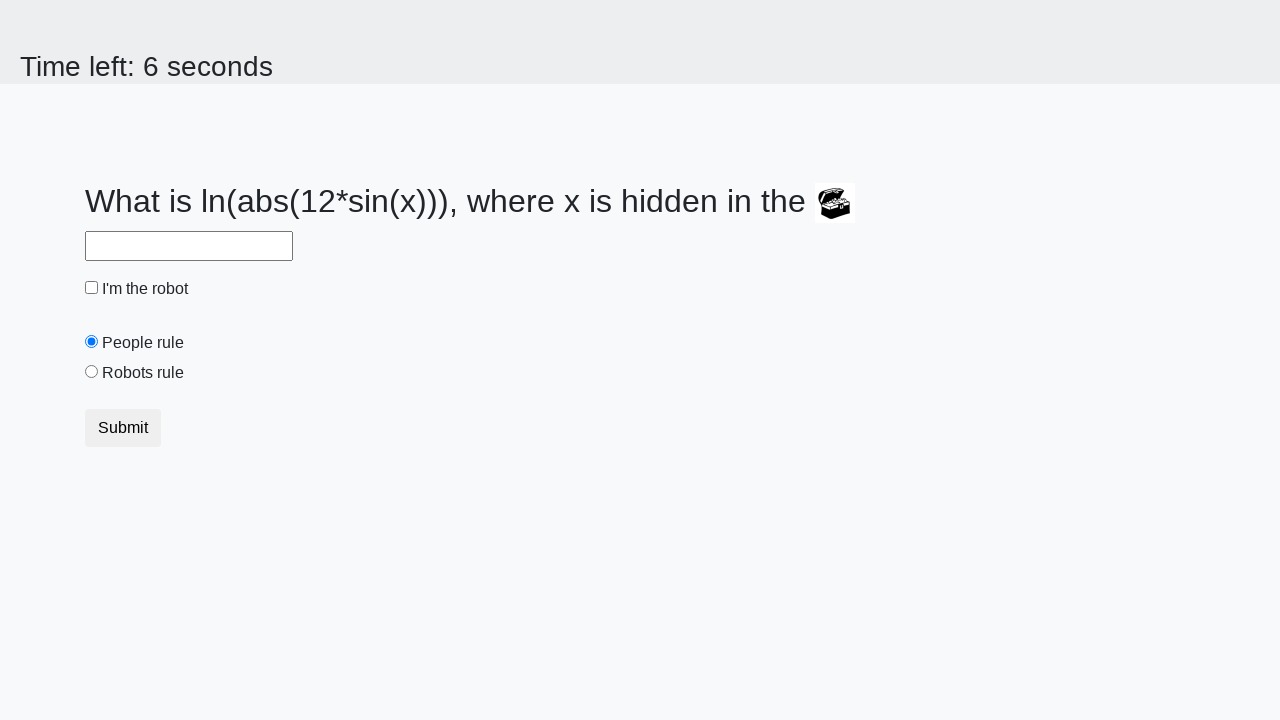

Filled answer field with calculated value: 1.558306631770858 on #answer
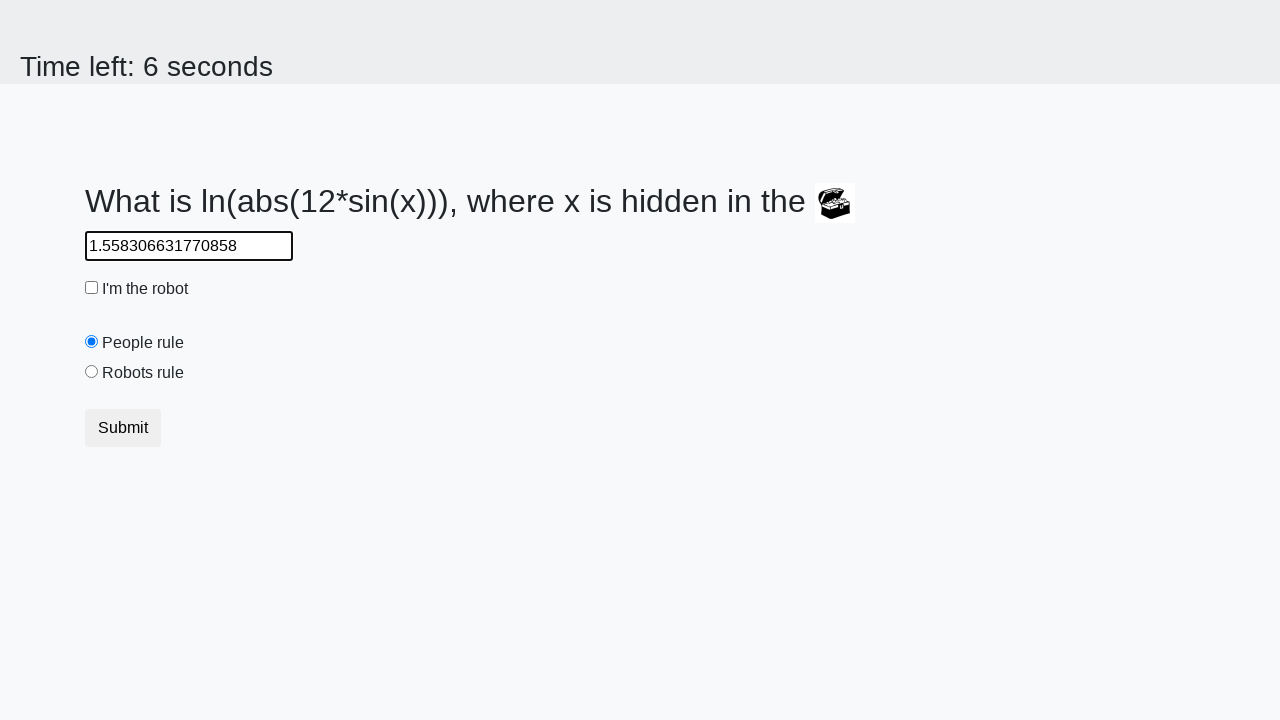

Clicked robot checkbox at (92, 288) on #robotCheckbox
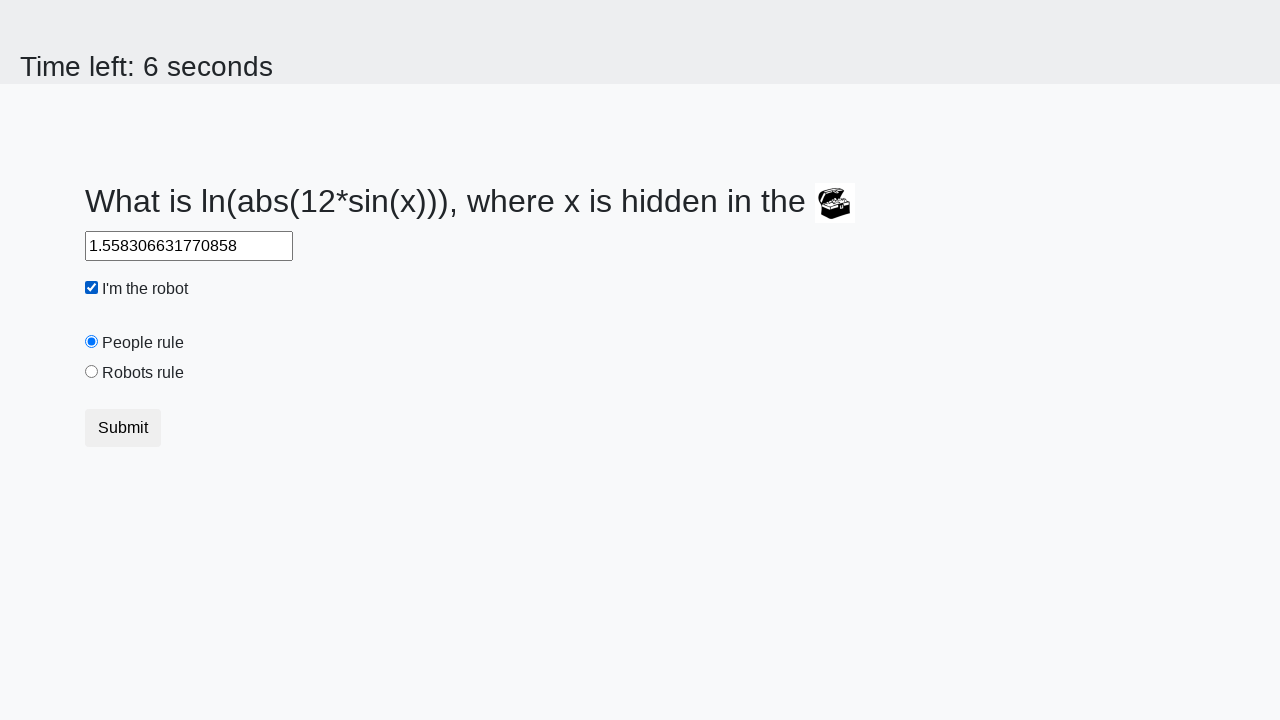

Clicked 'robots rule' radio button at (92, 372) on #robotsRule
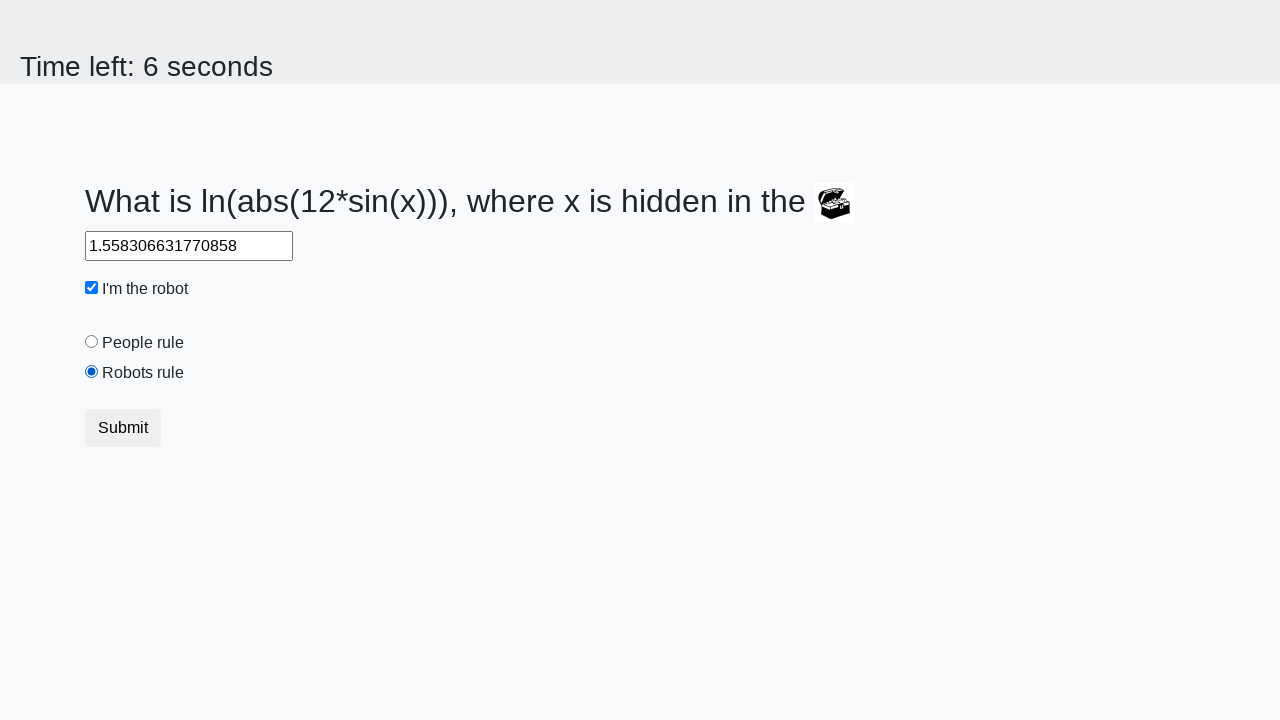

Clicked submit button to submit the form at (123, 428) on .btn.btn-default
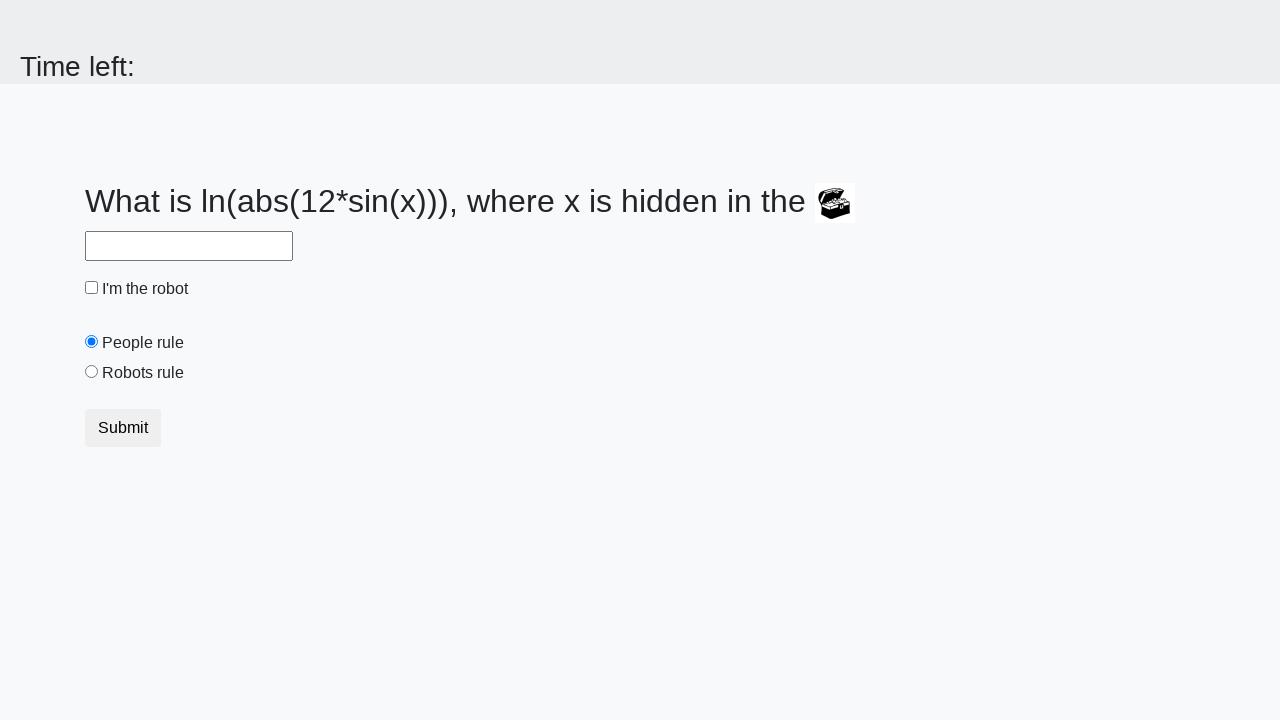

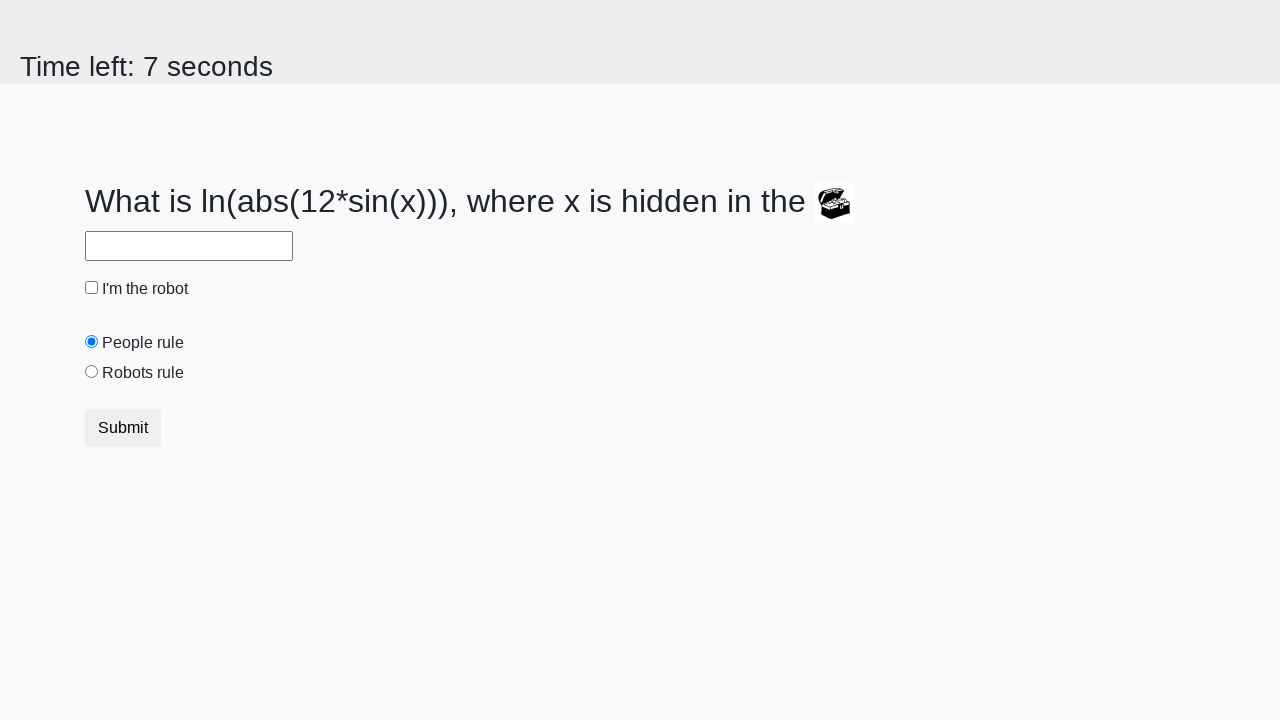